Tests a web form by entering text into a text box and clicking the submit button, then verifying the confirmation message appears.

Starting URL: https://www.selenium.dev/selenium/web/web-form.html

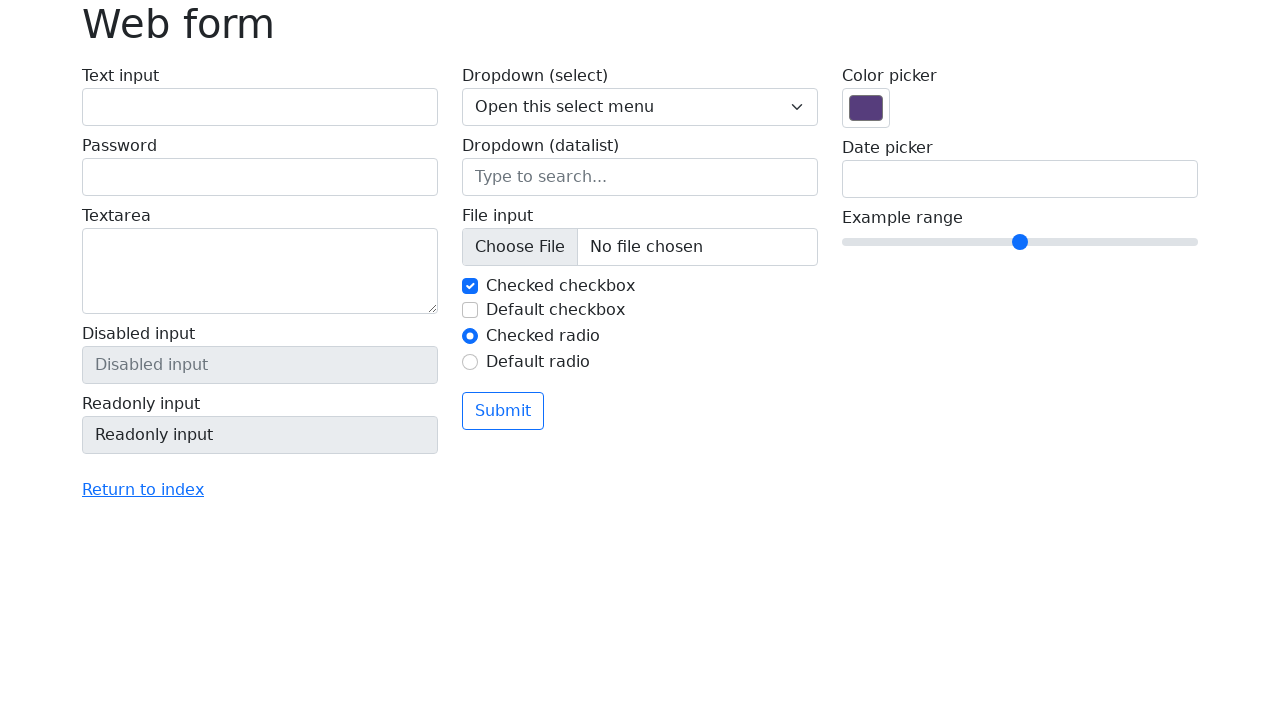

Filled text box with 'Selenium' on input[name='my-text']
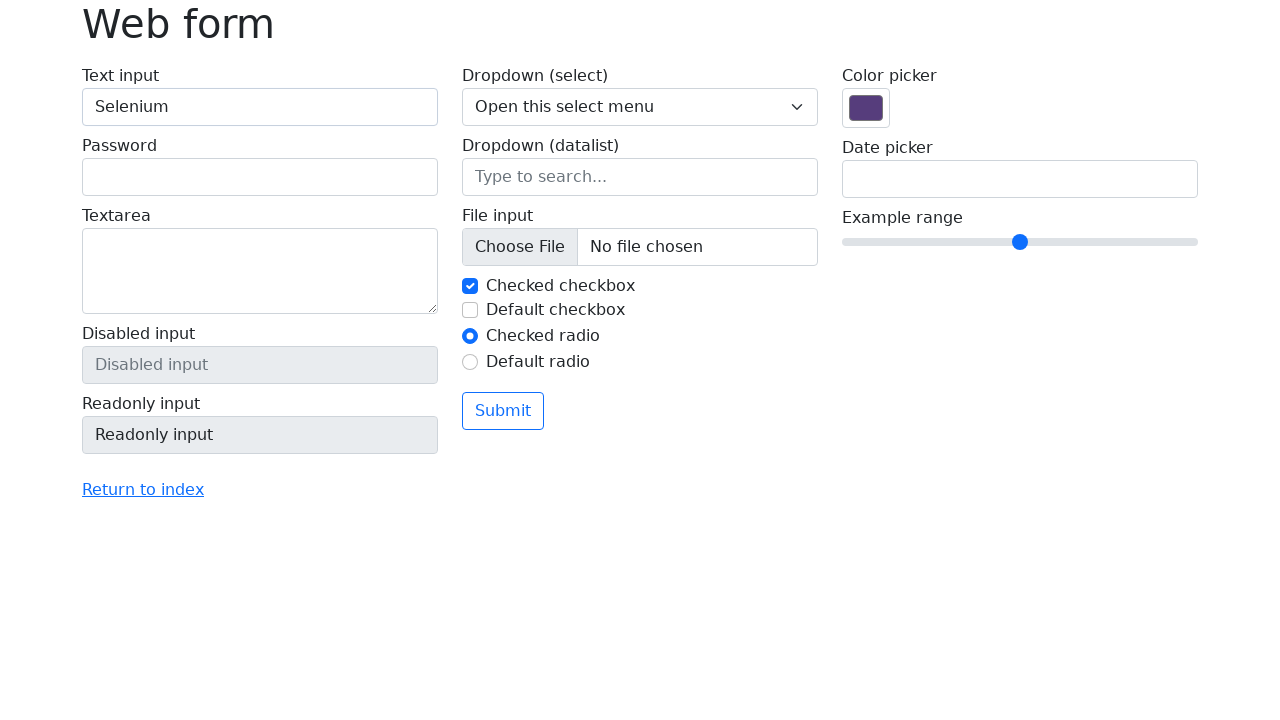

Clicked submit button at (503, 411) on button
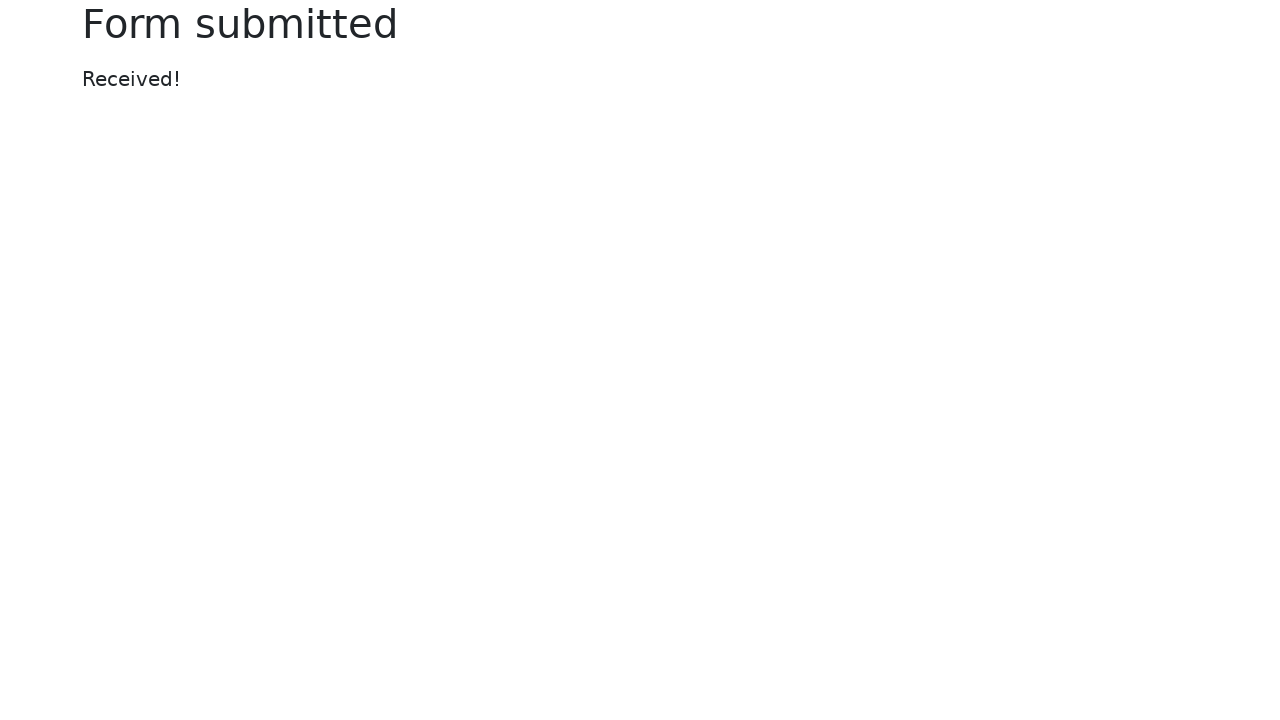

Confirmation message appeared
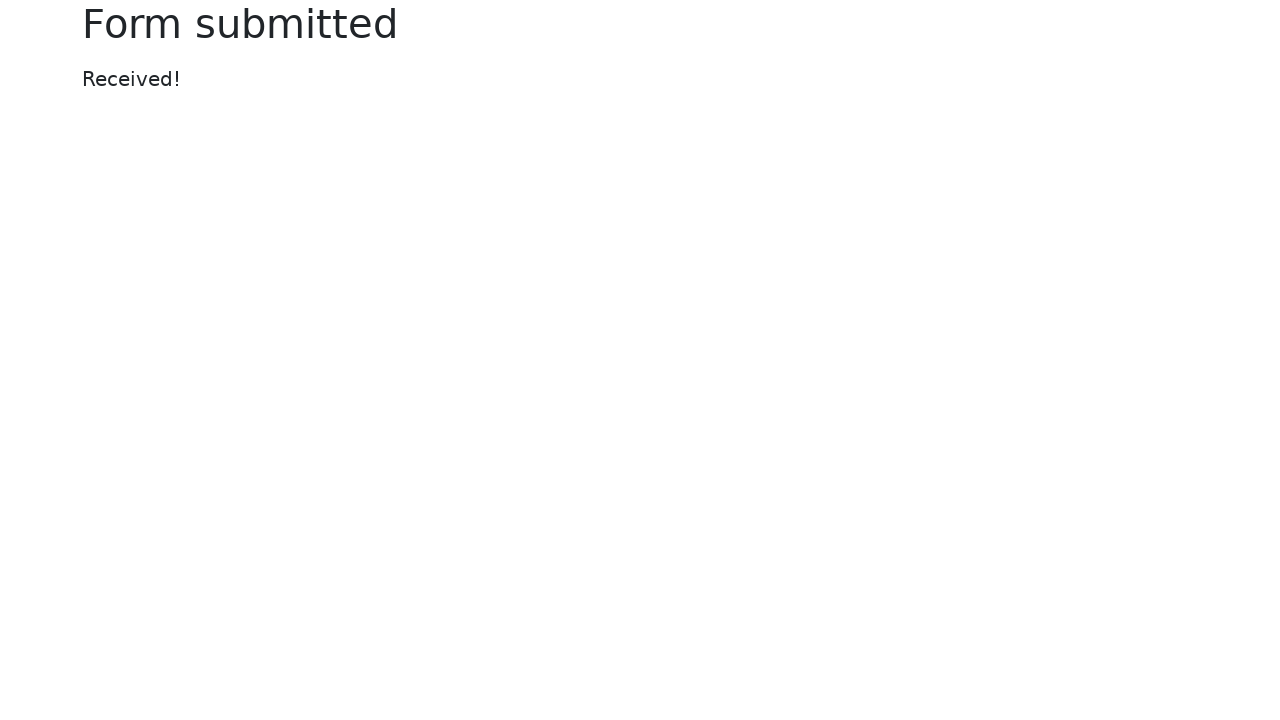

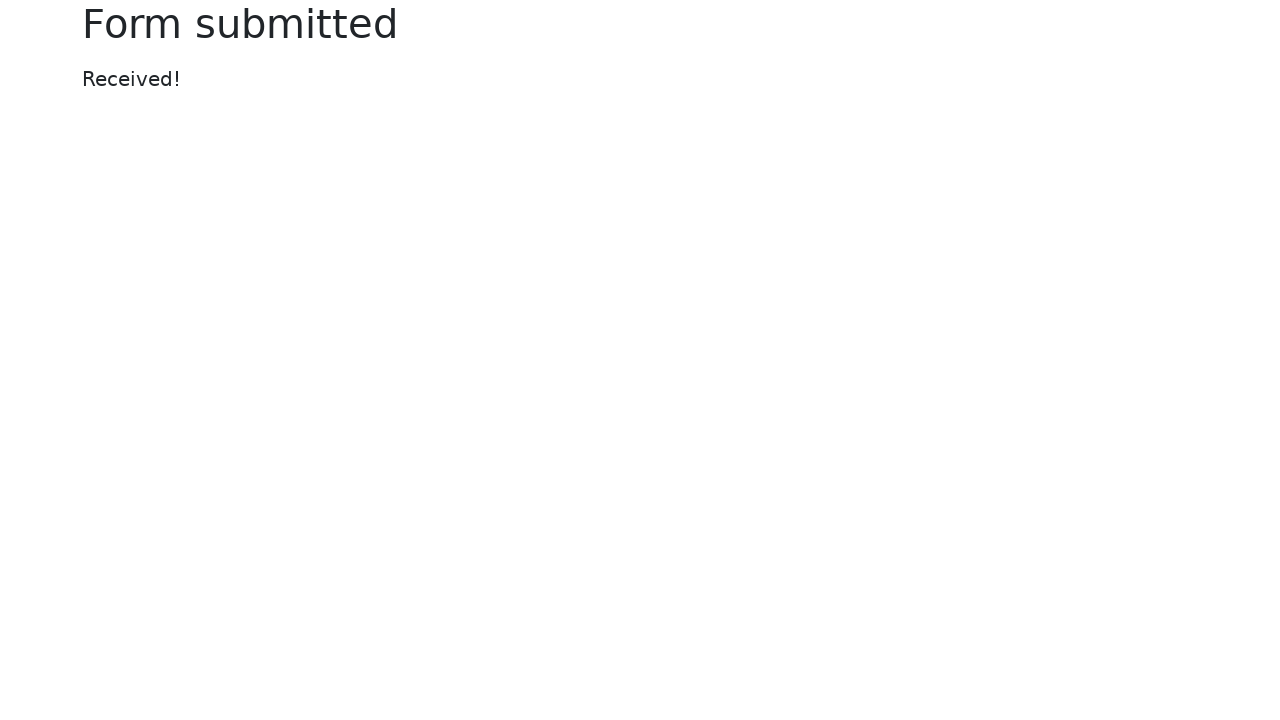